Navigates to DuckDuckGo and verifies that the page source contains "DuckDuckGo"

Starting URL: https://duckduckgo.com/

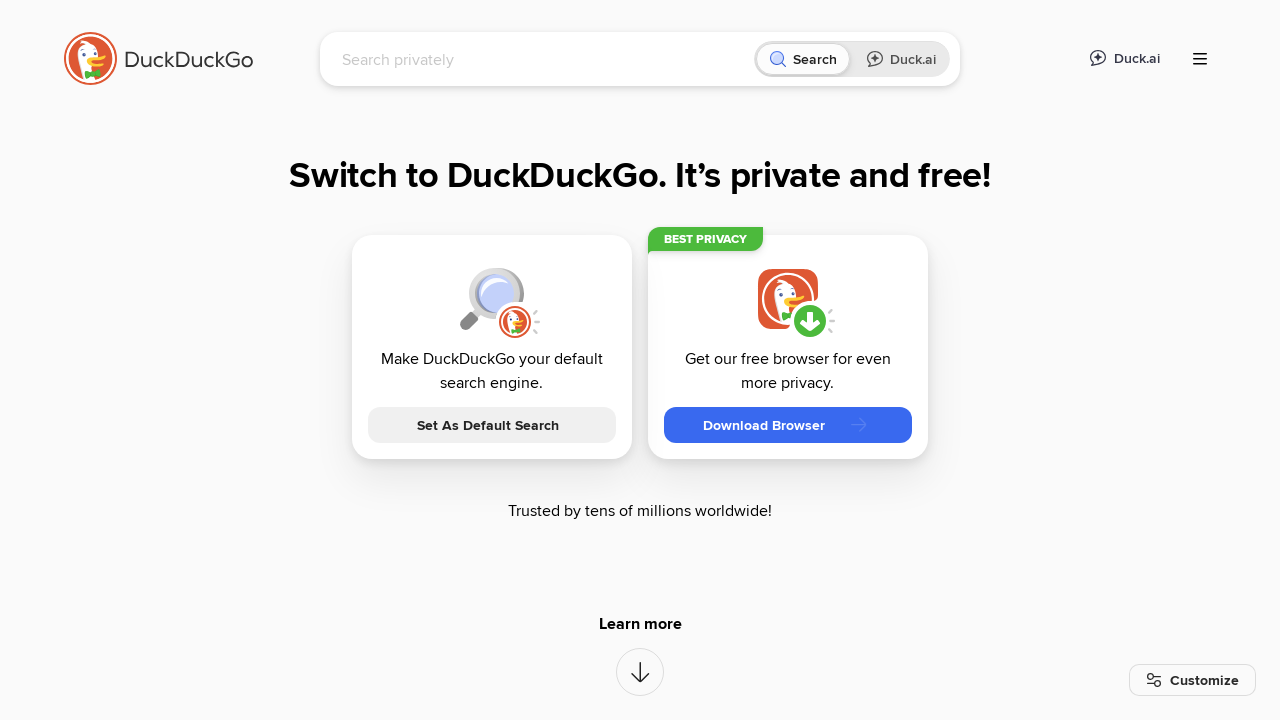

Retrieved page content from DuckDuckGo
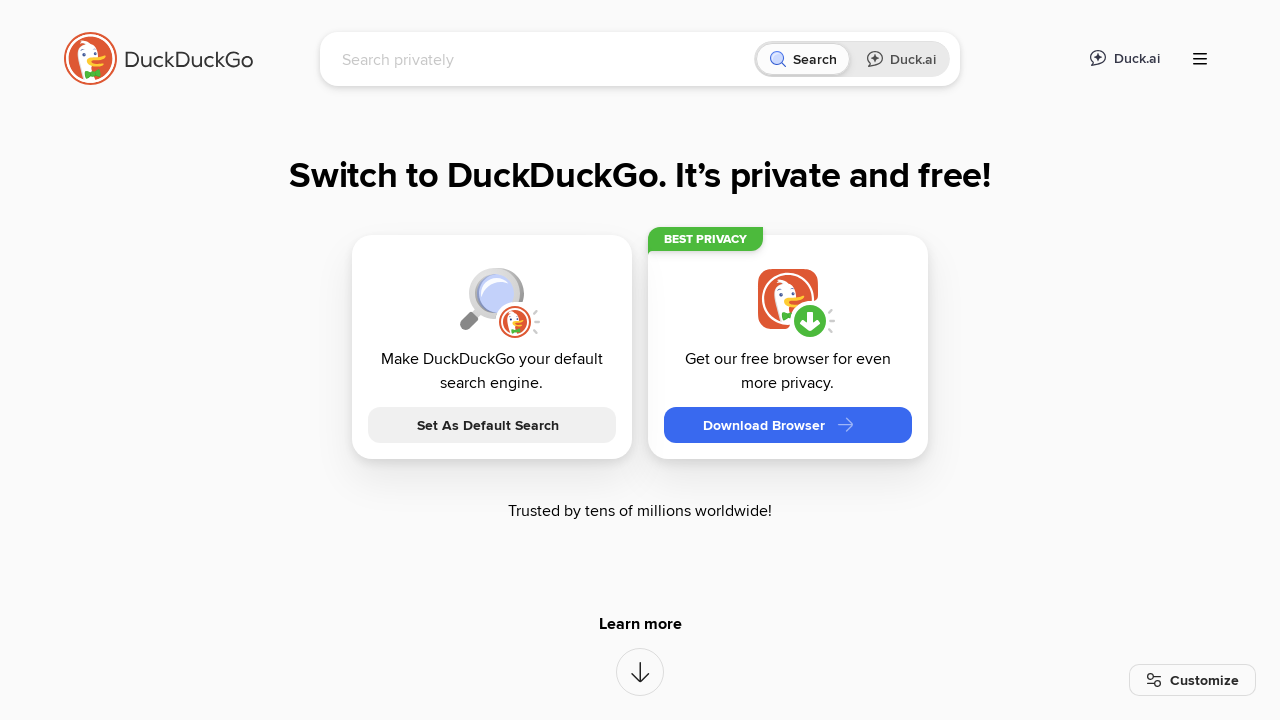

Verified that page source contains 'DuckDuckGo'
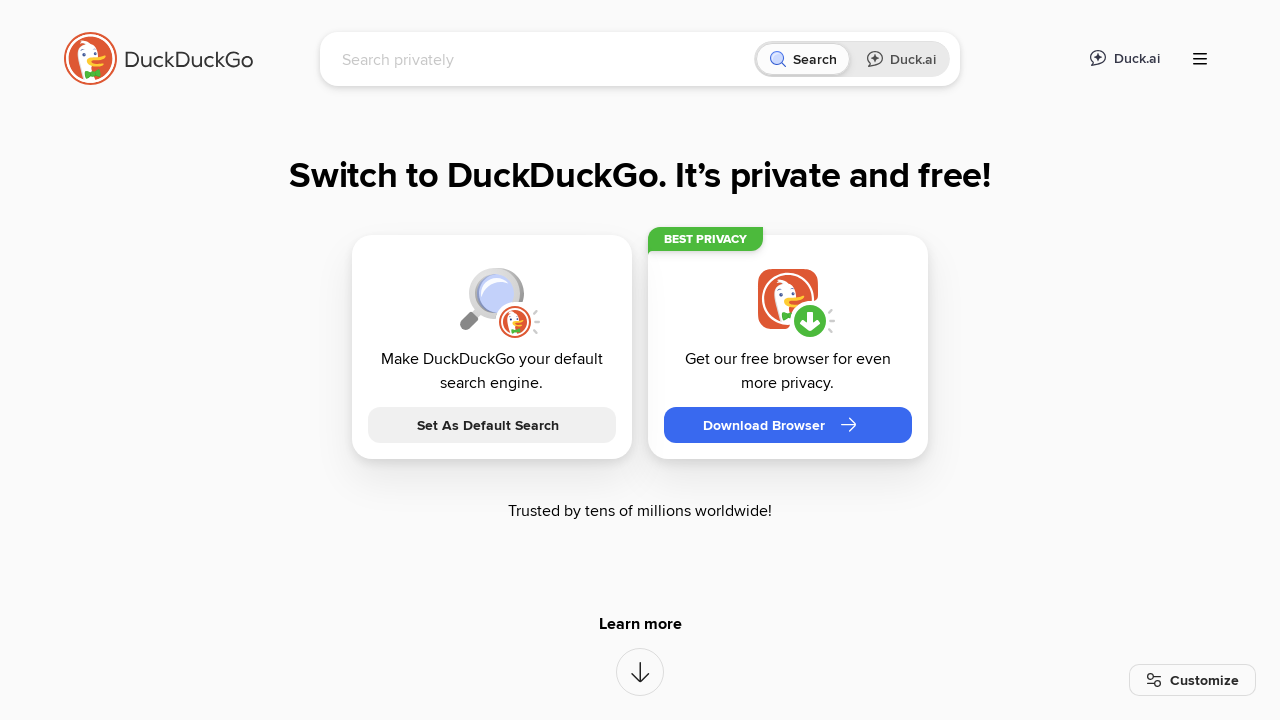

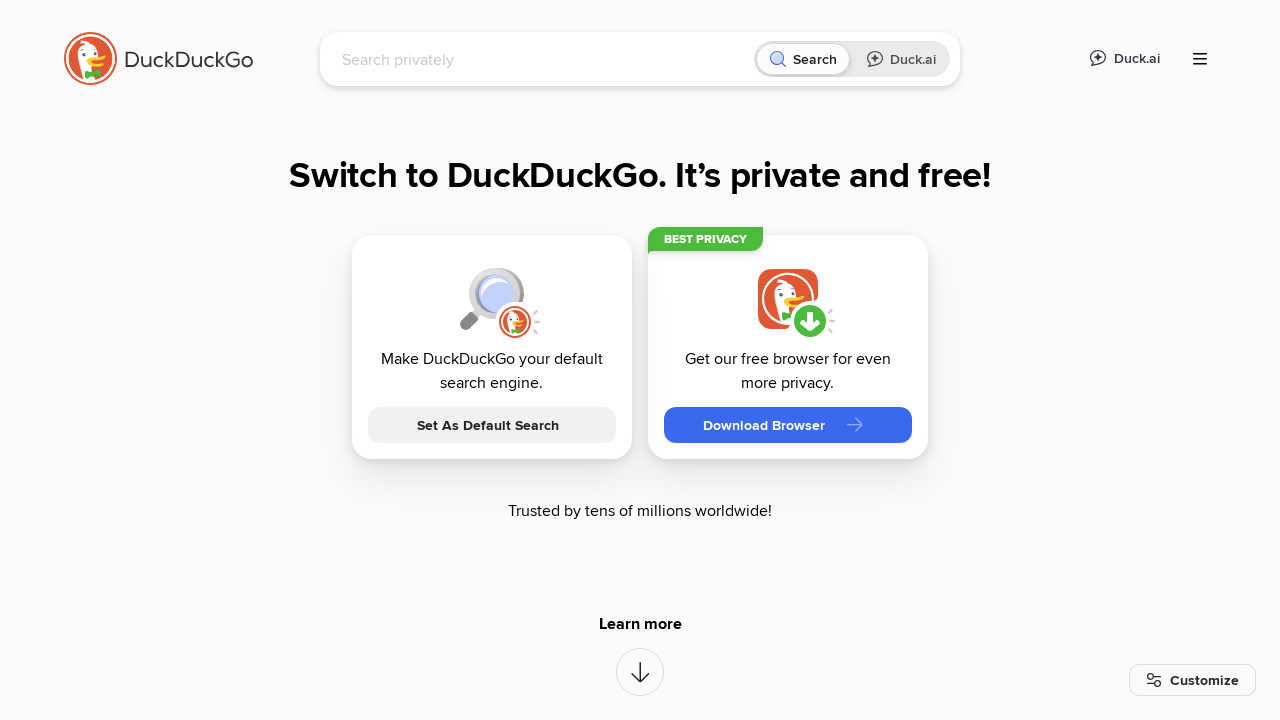